Sets localStorage with people data and verifies the list displays the registered people (João and Maria)

Starting URL: https://tc-1-final-parte1.vercel.app/tabelaCadastro.html

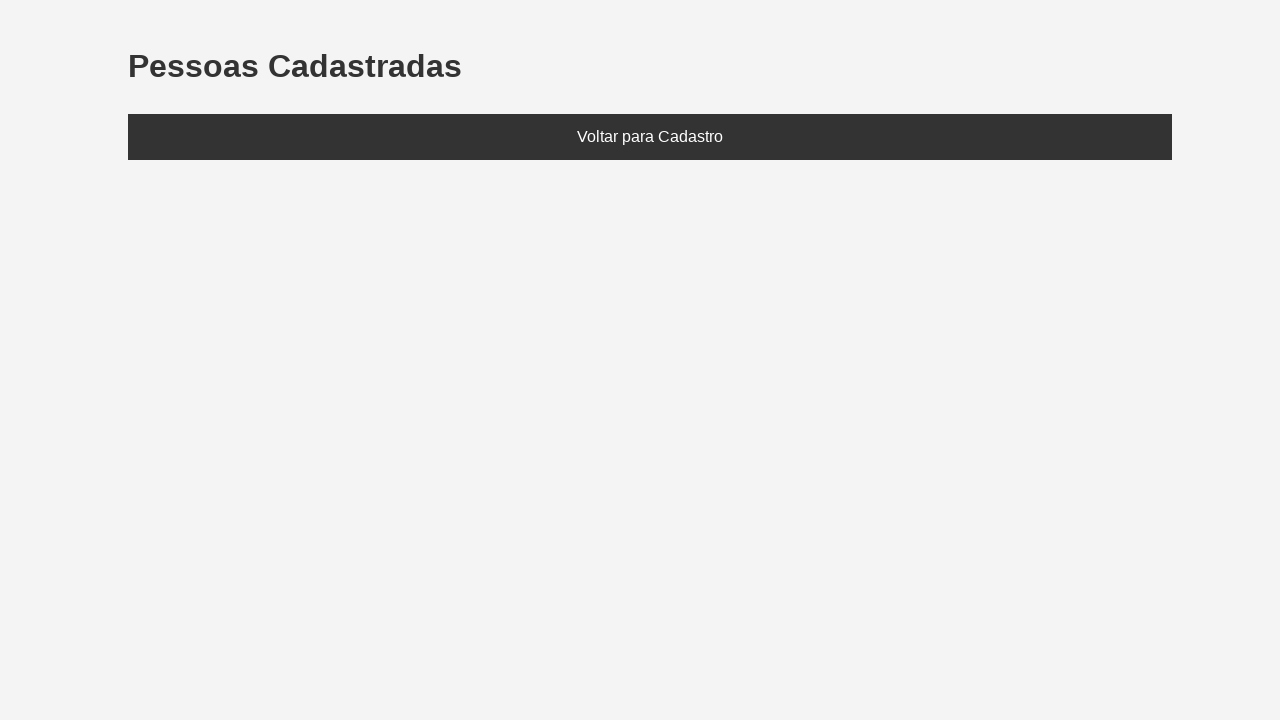

Set localStorage with people data (João and Maria)
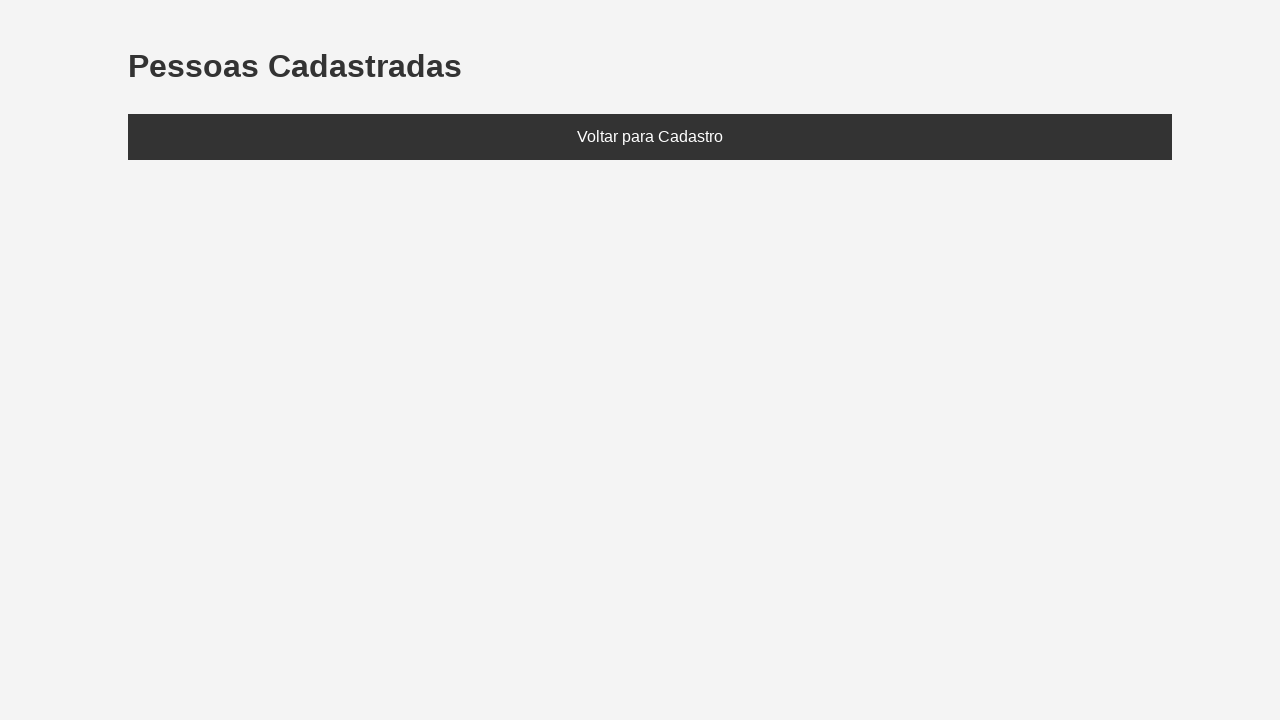

Reloaded page to load data from localStorage
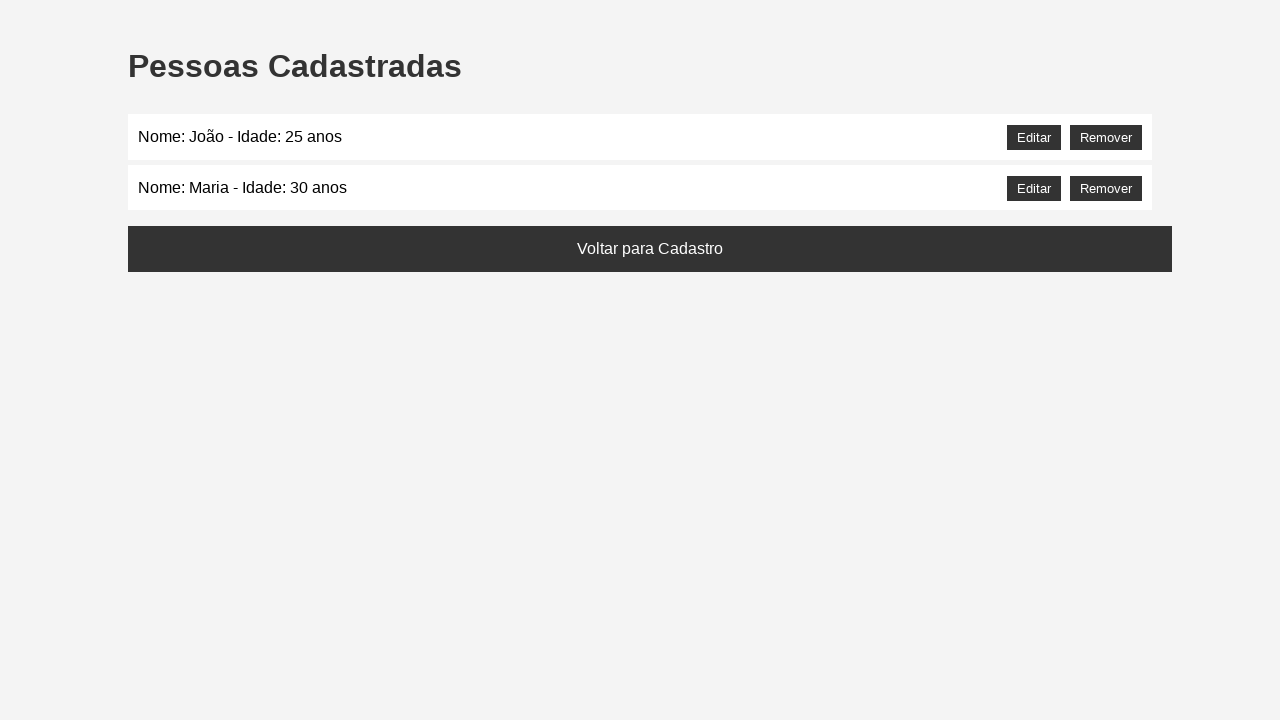

Located the people list element
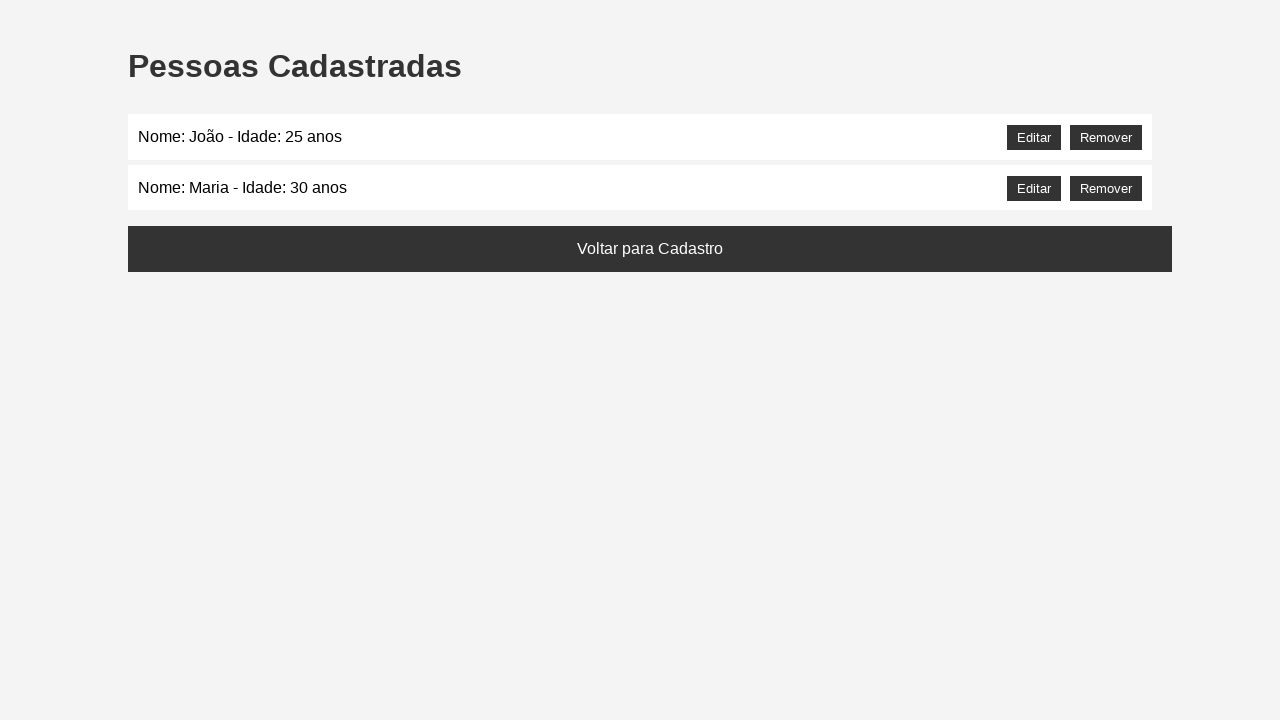

Retrieved text content from the people list
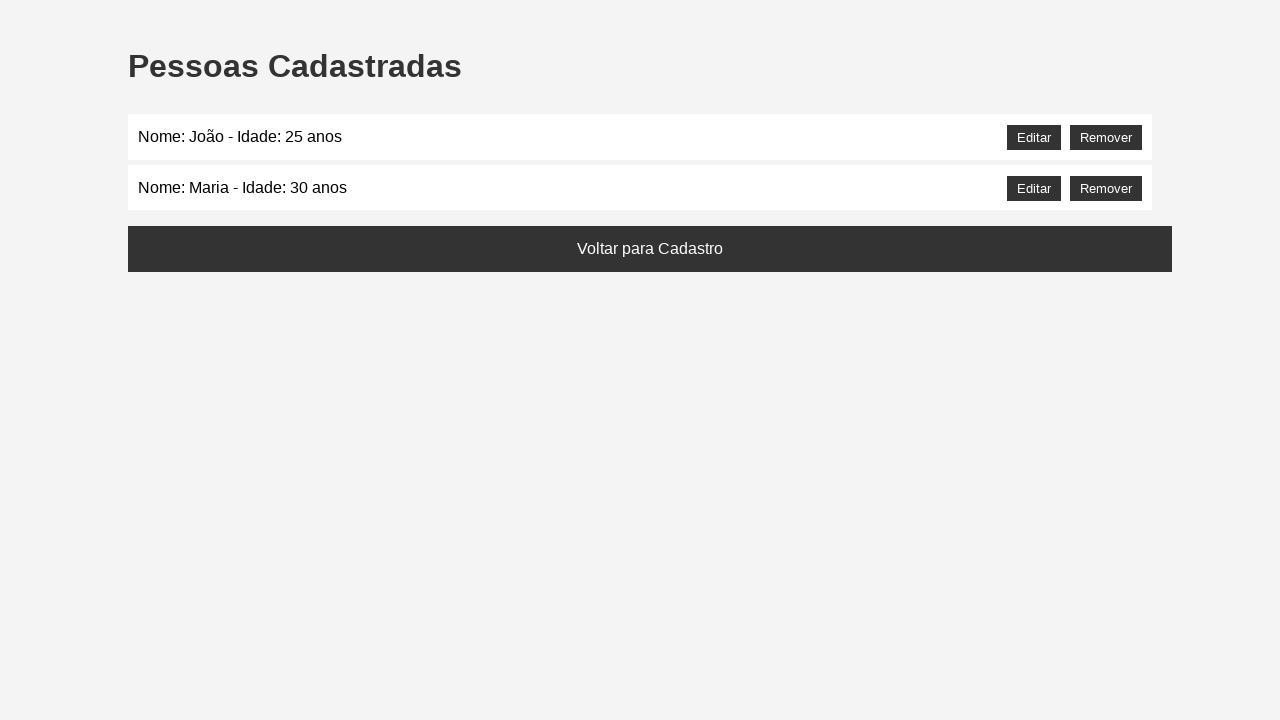

Verified that 'João' is displayed in the list
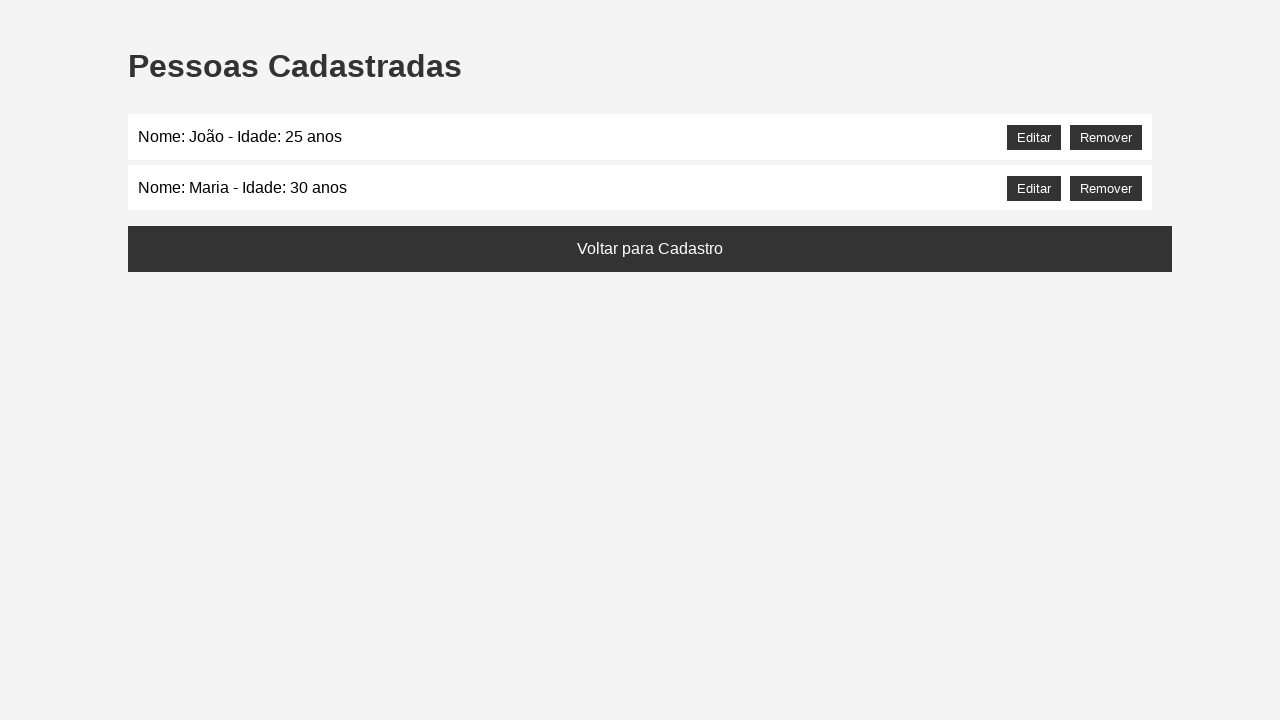

Verified that 'Maria' is displayed in the list
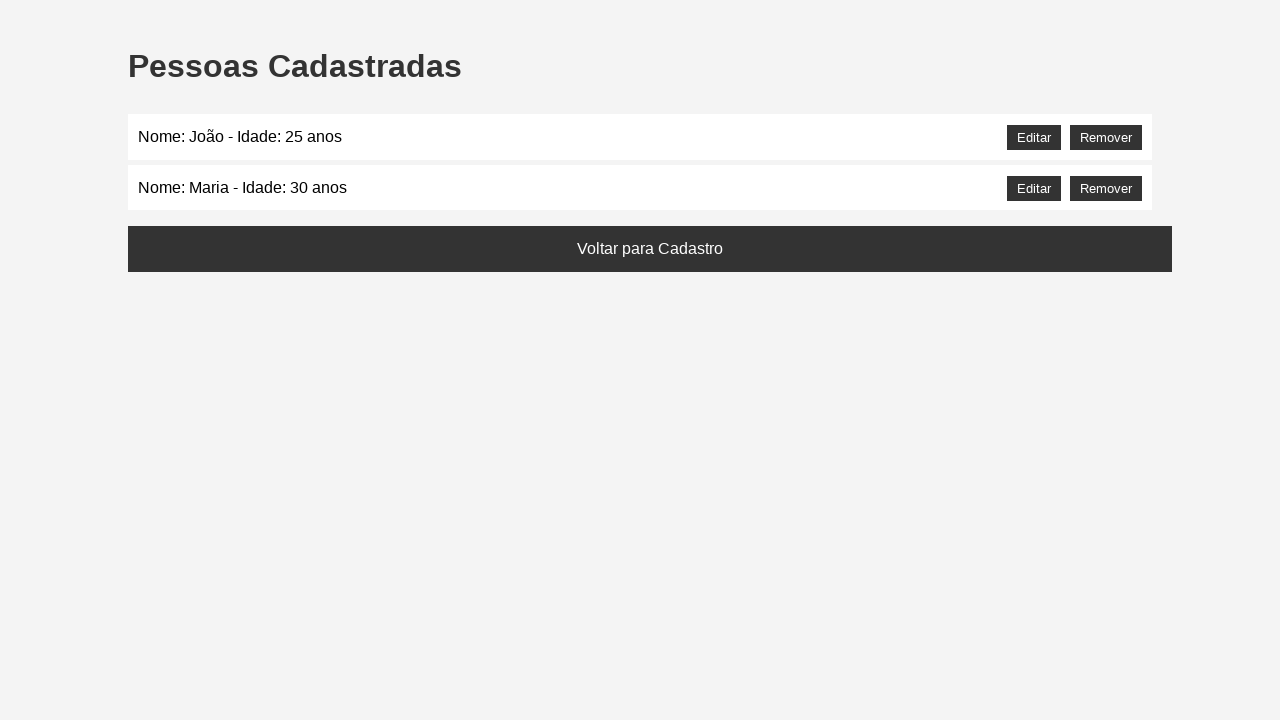

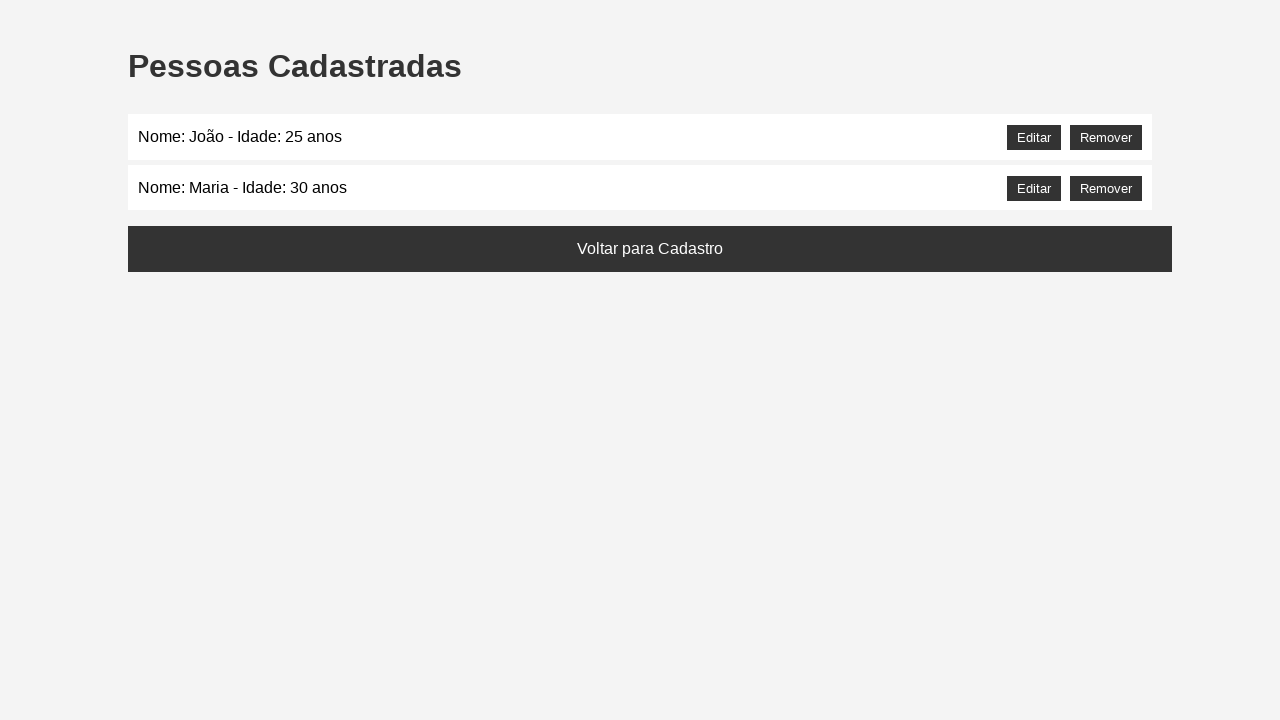